Opens the OrangeHRM demo site and verifies the page loads successfully

Starting URL: https://opensource-demo.orangehrmlive.com/

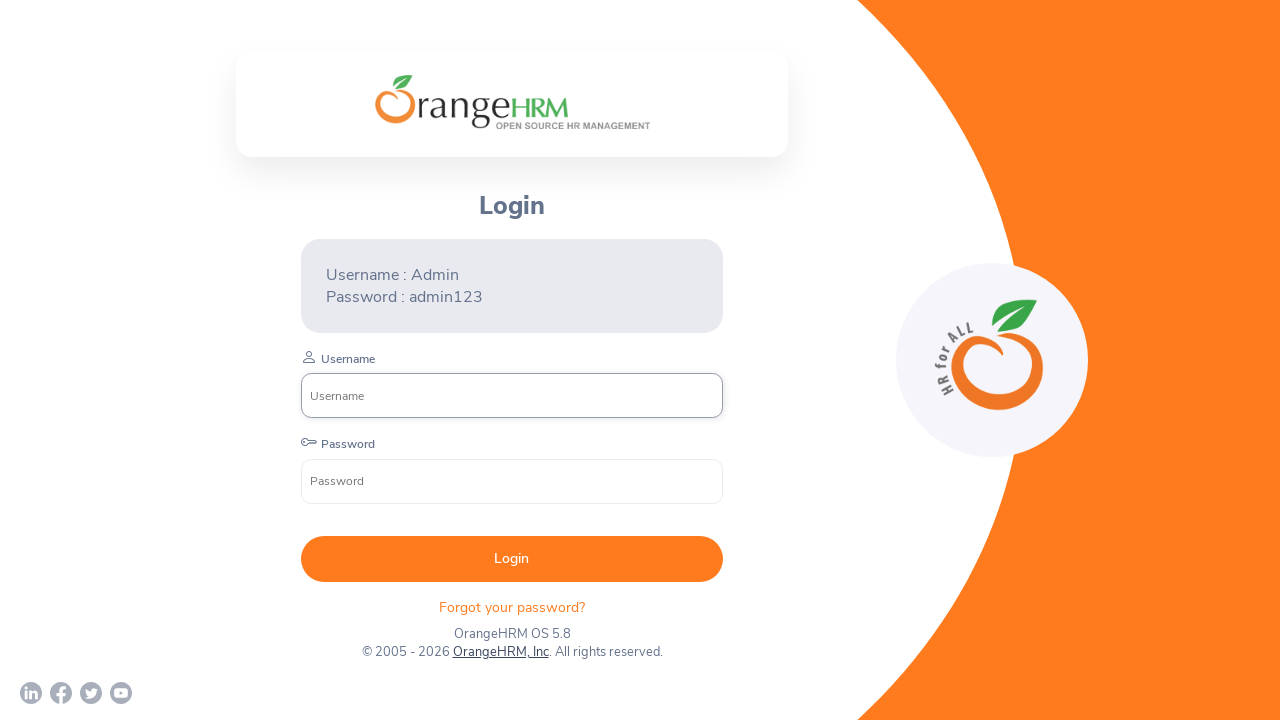

Waited for page DOM to fully load
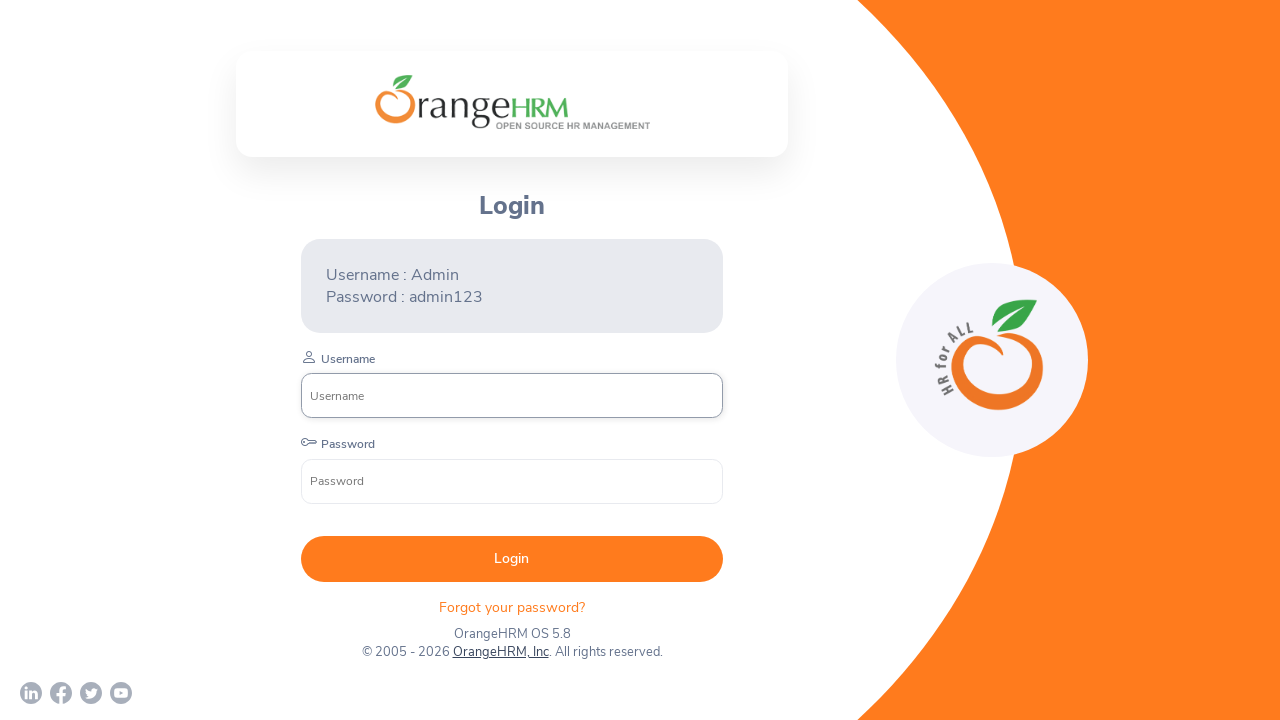

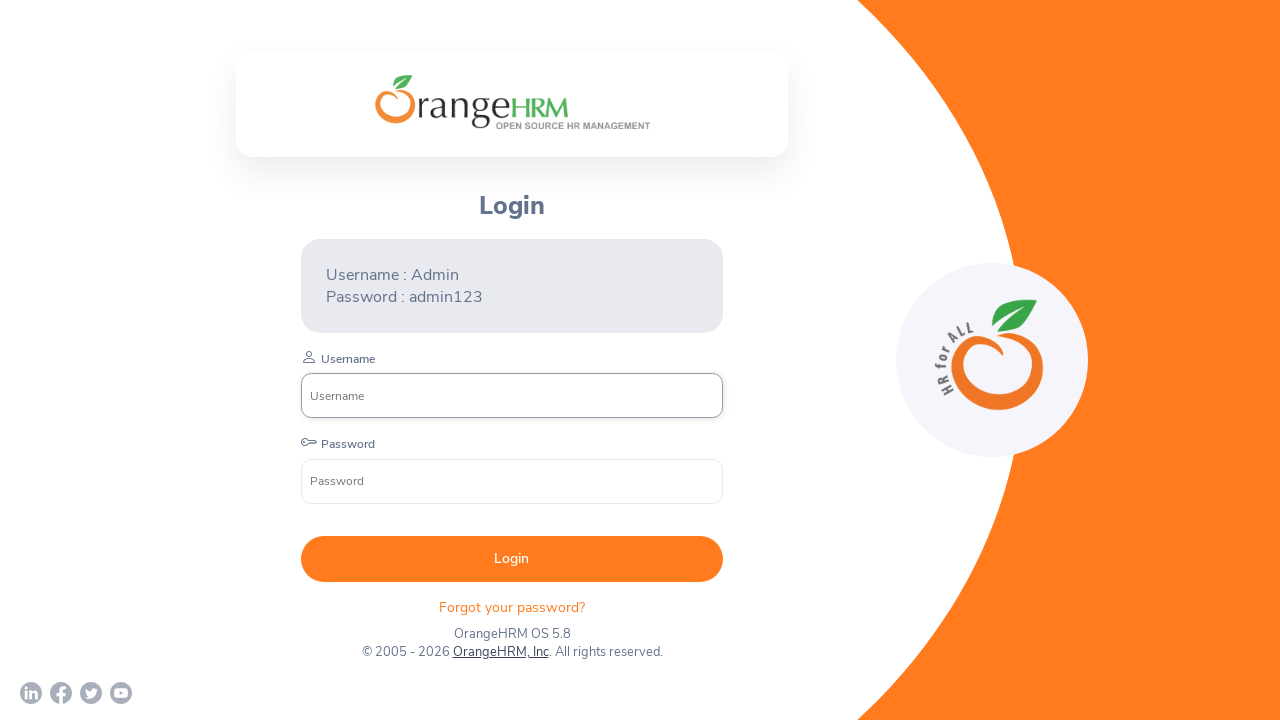